Tests navigation through footer links by opening each link in the first column in a new tab and verifying page titles

Starting URL: http://www.qaclickacademy.com/practice.php

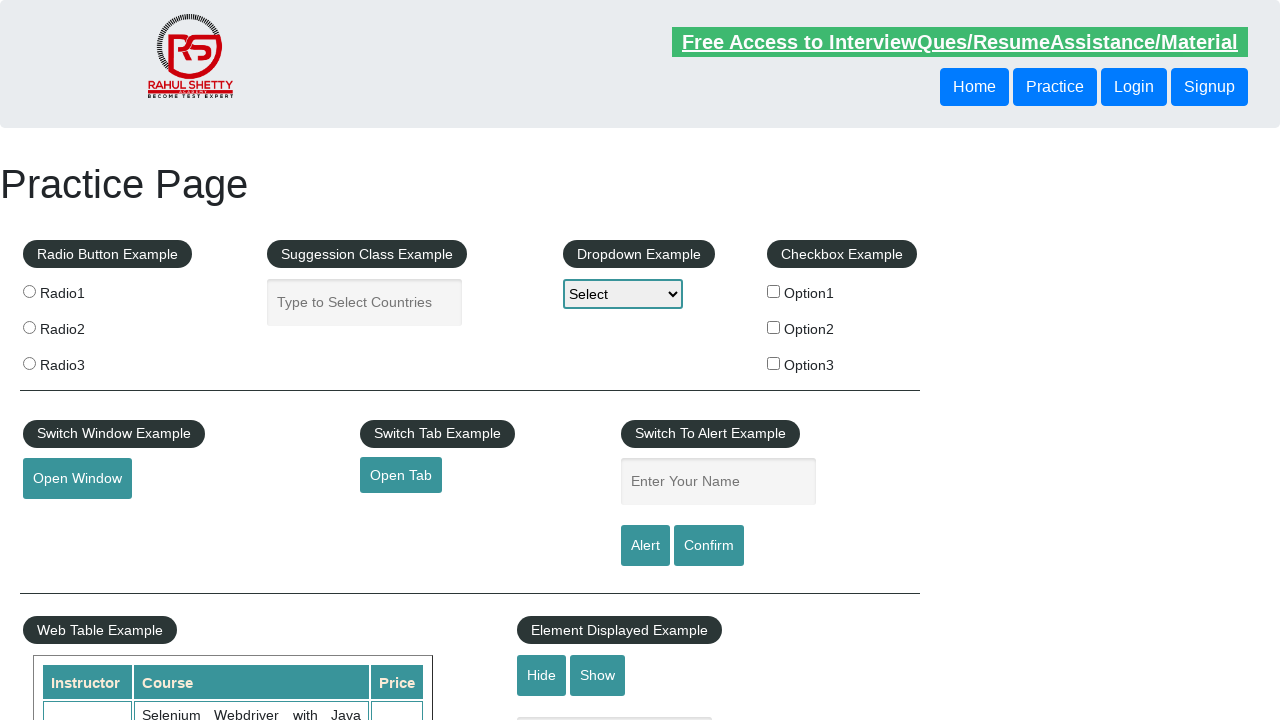

Retrieved all links on page - found 27 total links
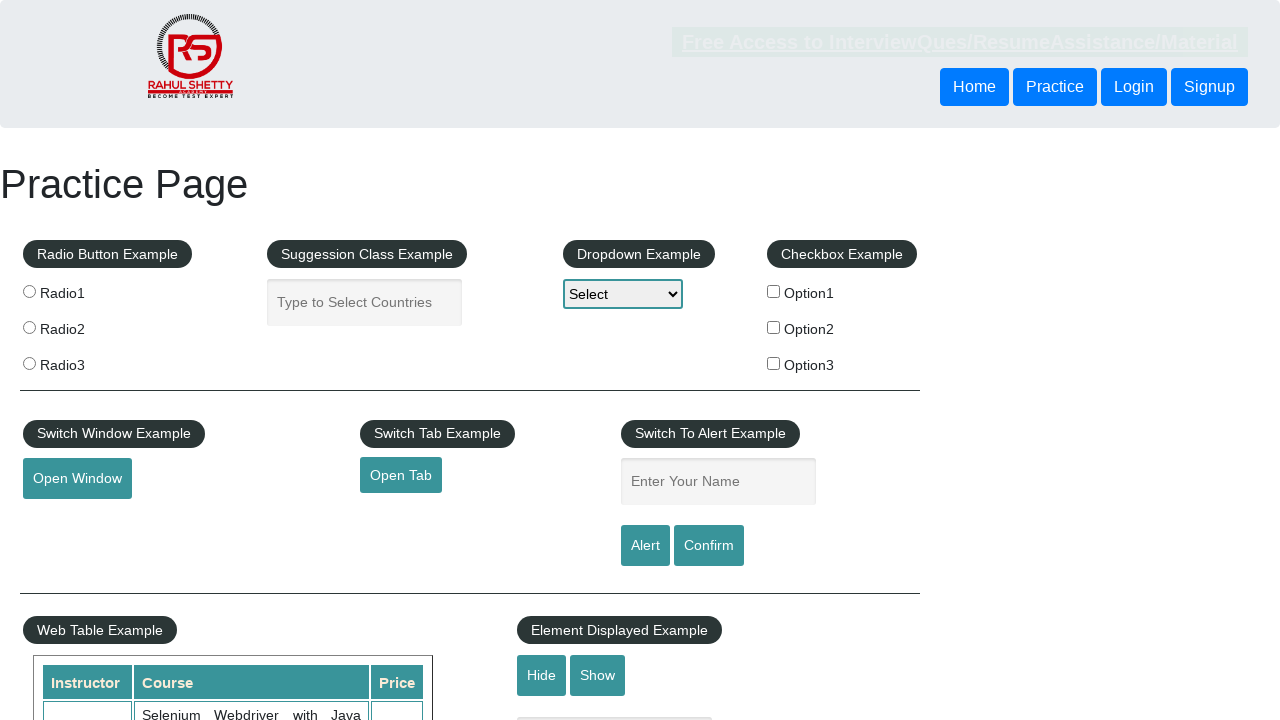

Located footer section
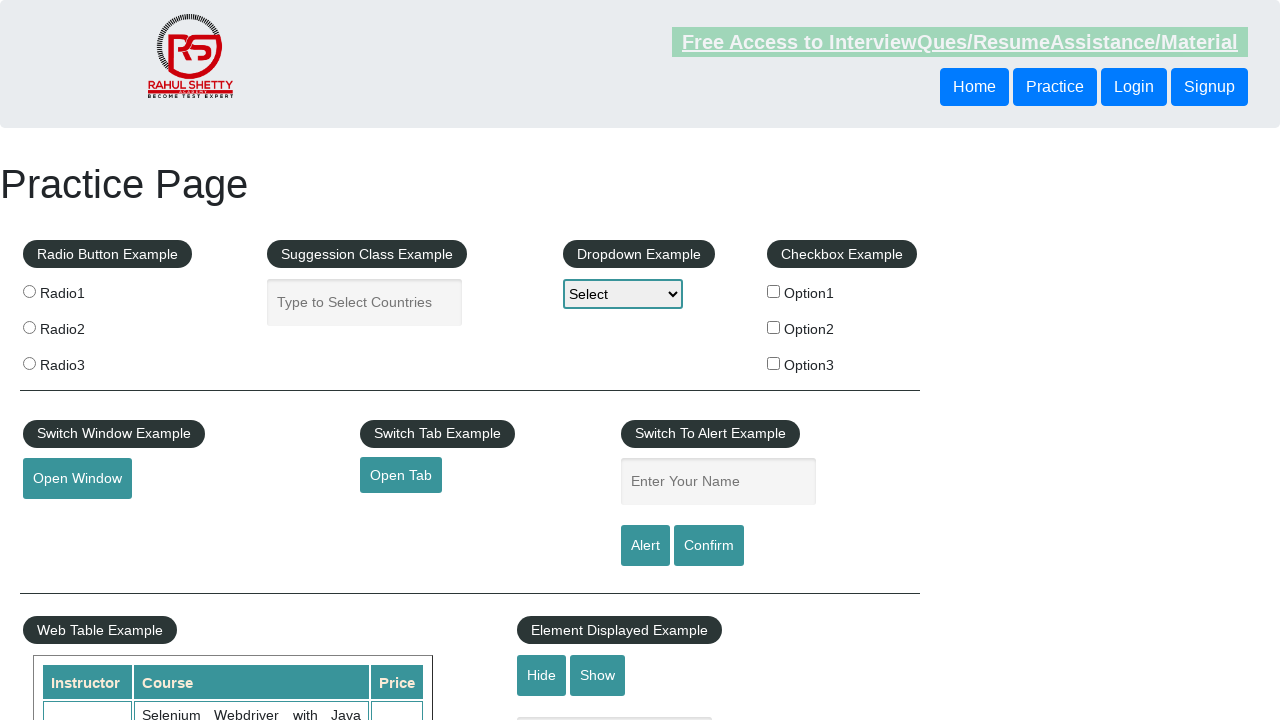

Retrieved all links in footer - found 20 footer links
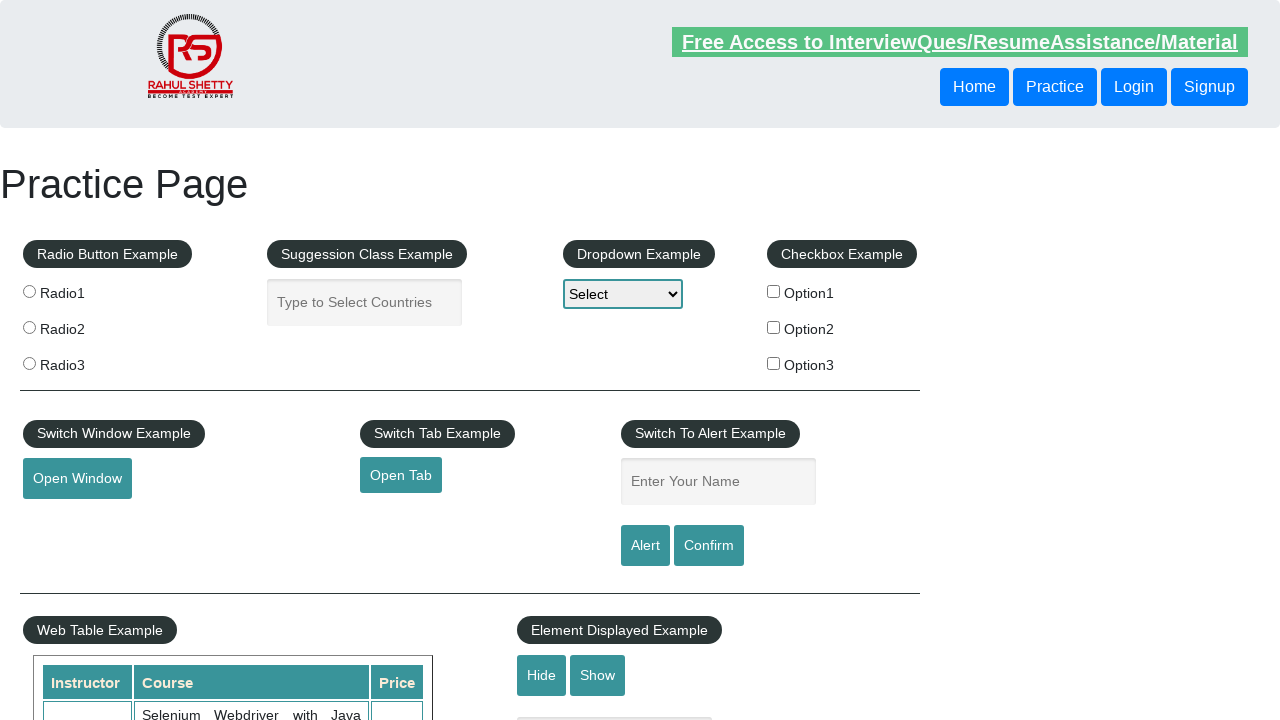

Located first column in footer
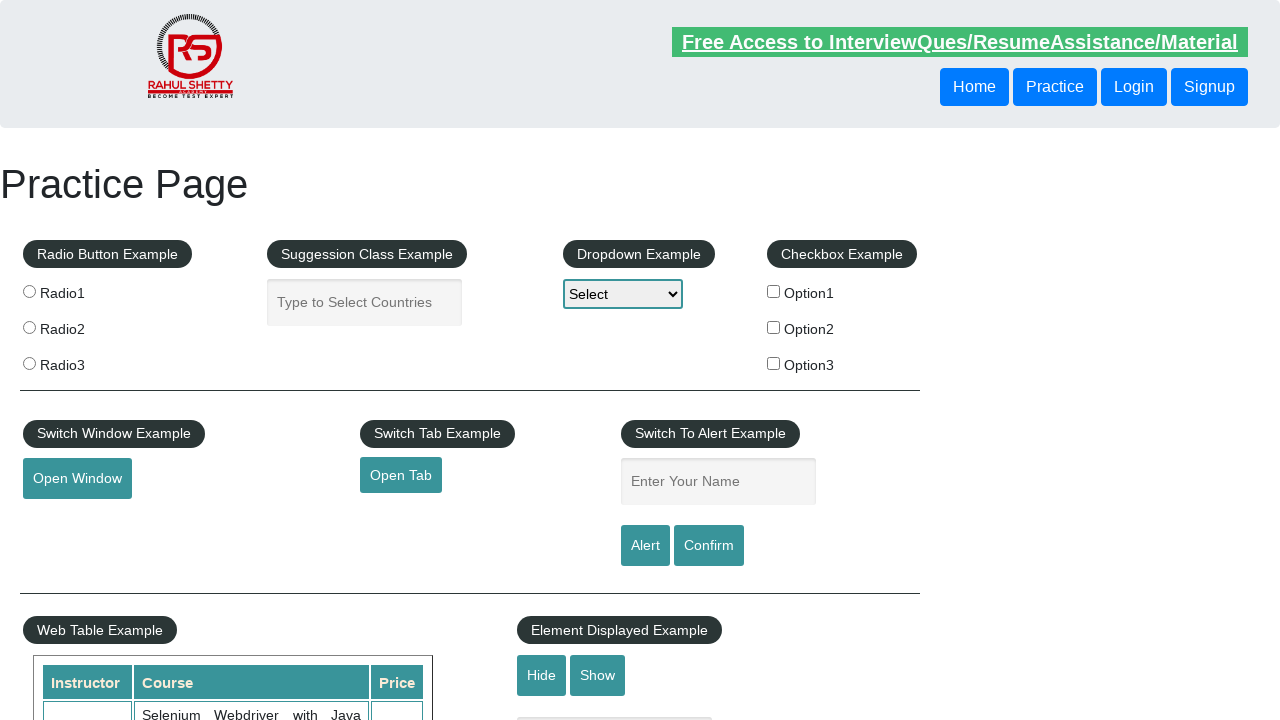

Retrieved all links in first column - found 5 links
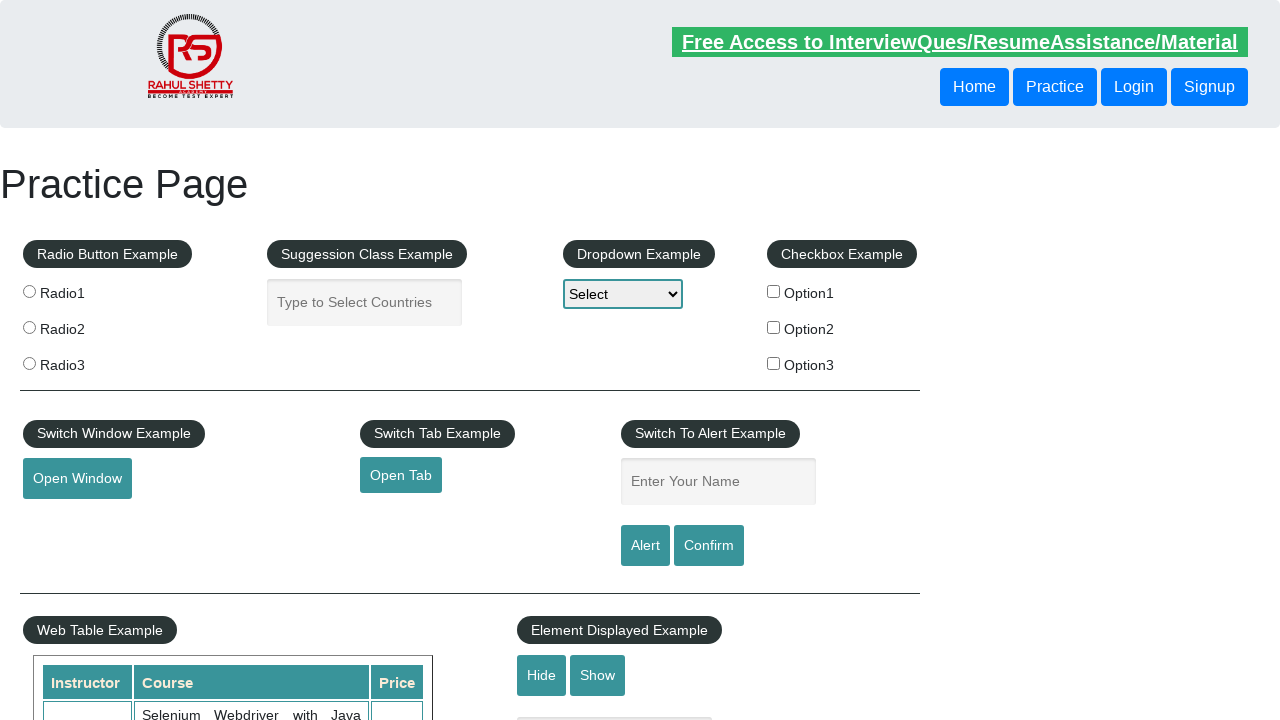

Selected link 1 from first column
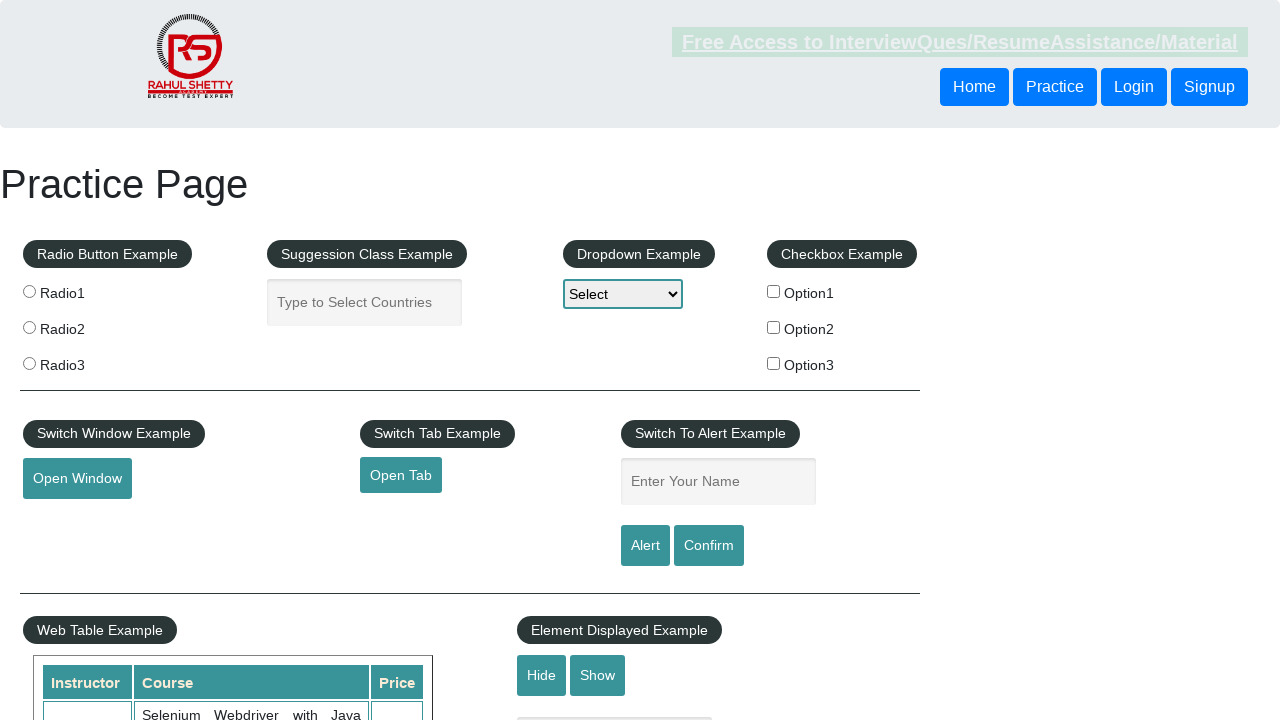

Opened link 1 in new tab using Ctrl+Click at (68, 520) on #gf-BIG >> xpath=//table/tbody/tr/td[1]/ul >> a >> nth=1
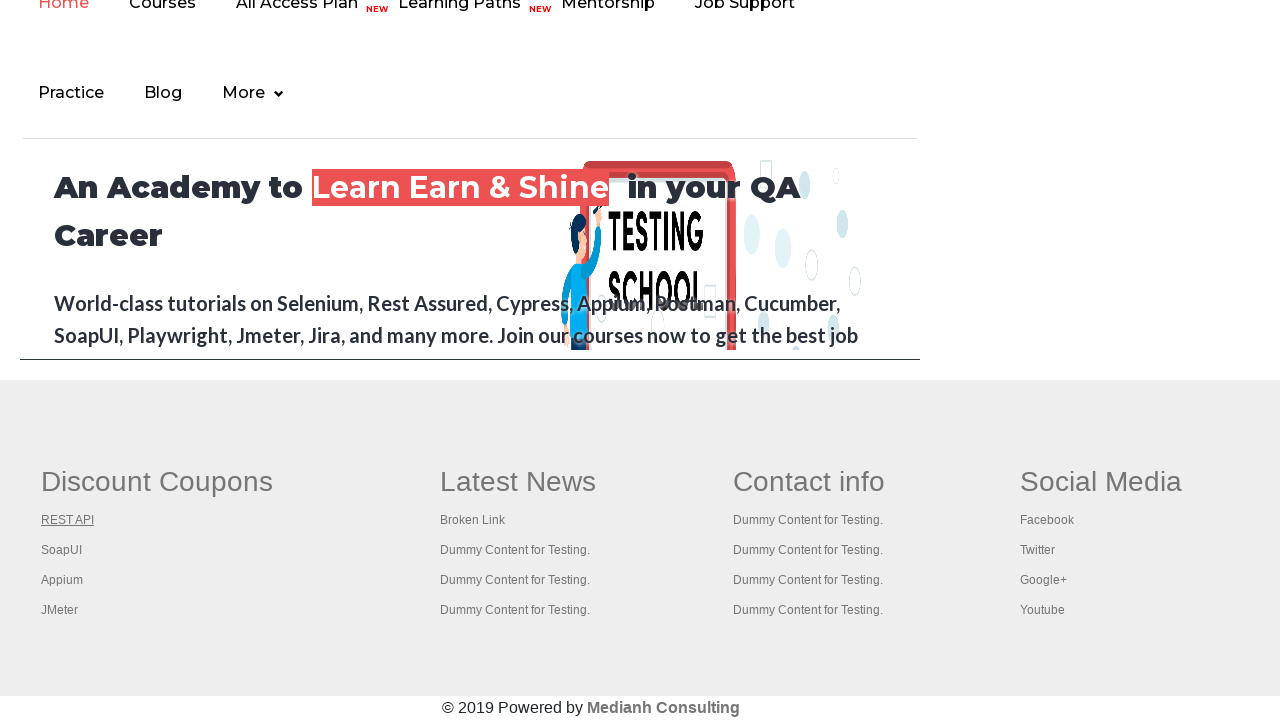

New tab page loaded and available
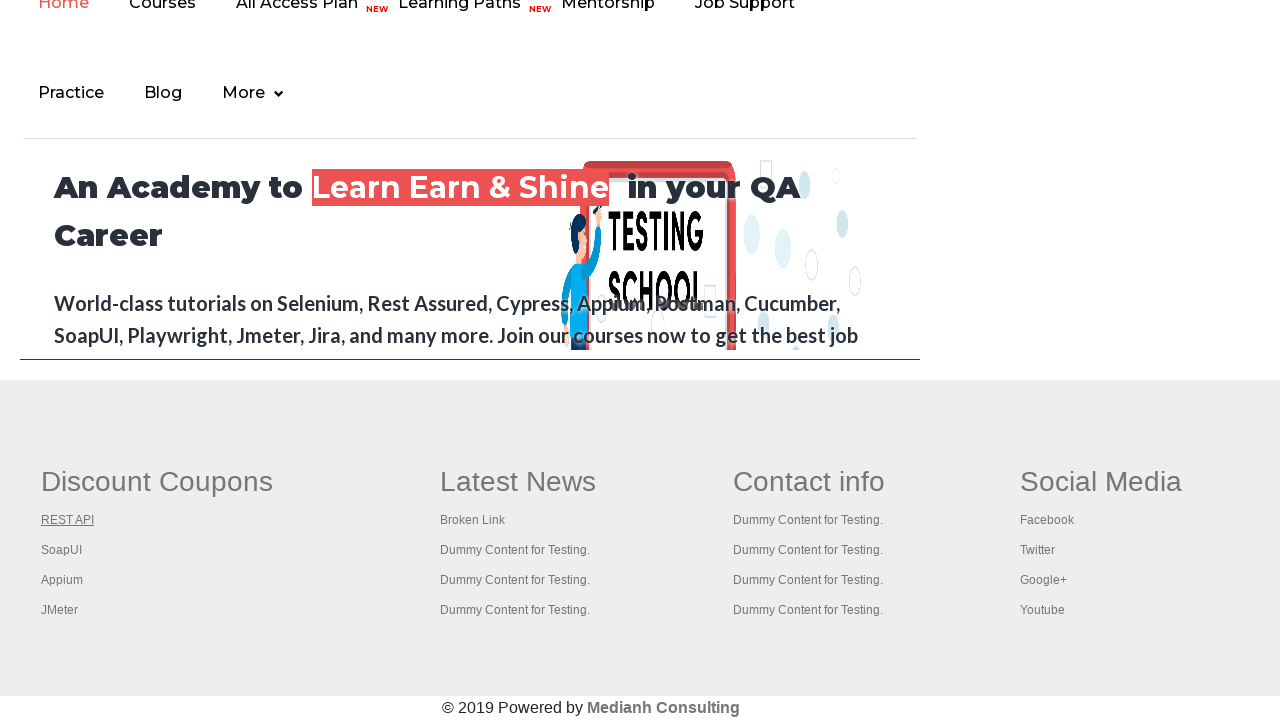

Retrieved page title: 'REST API Tutorial'
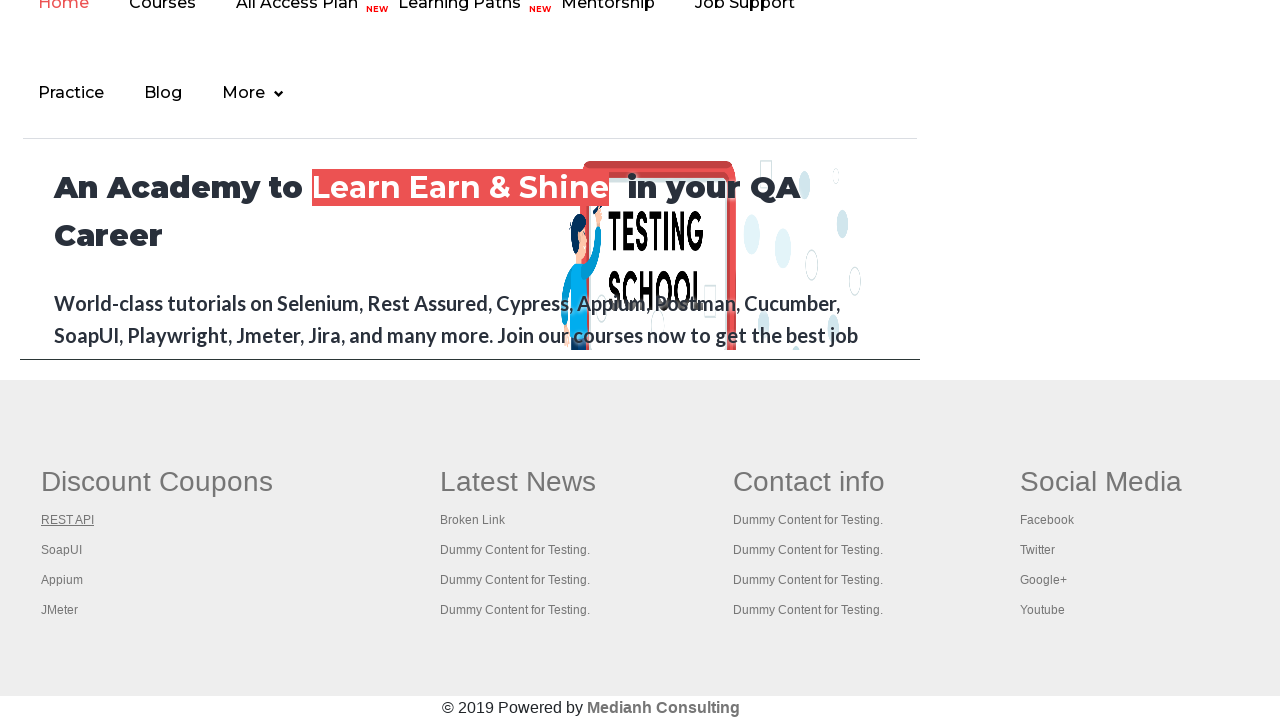

Closed new tab for link 1
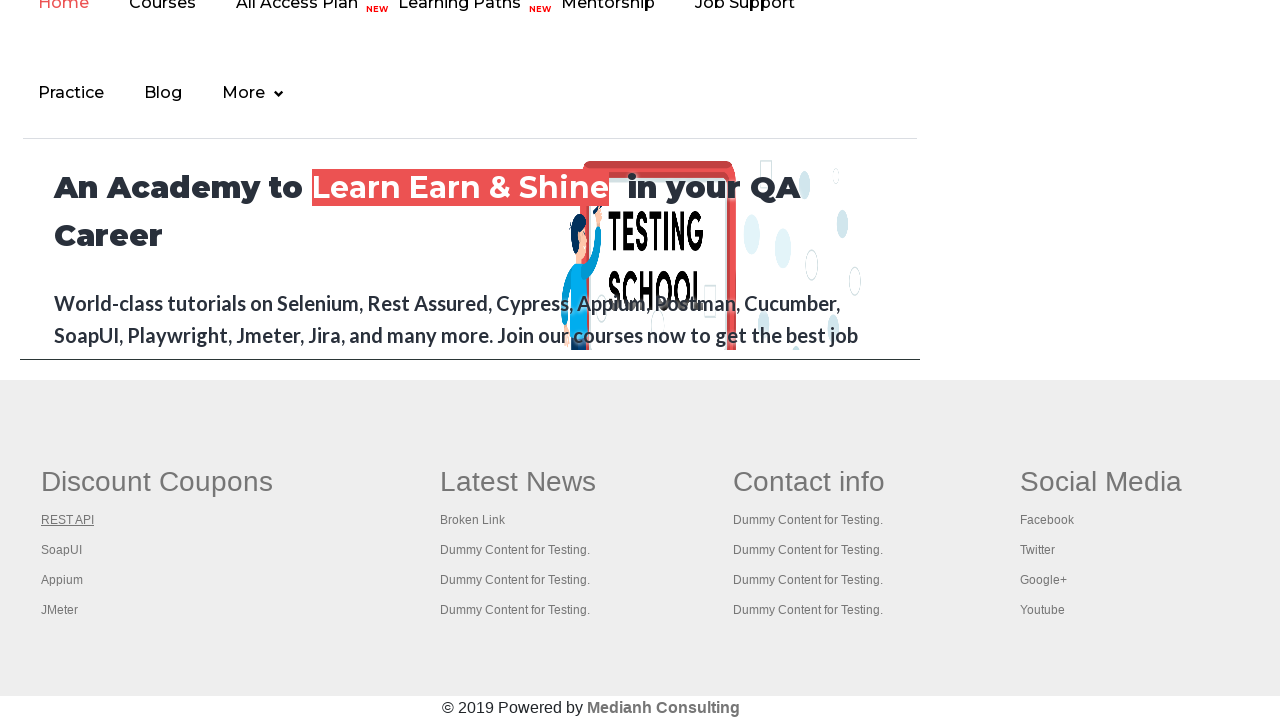

Selected link 2 from first column
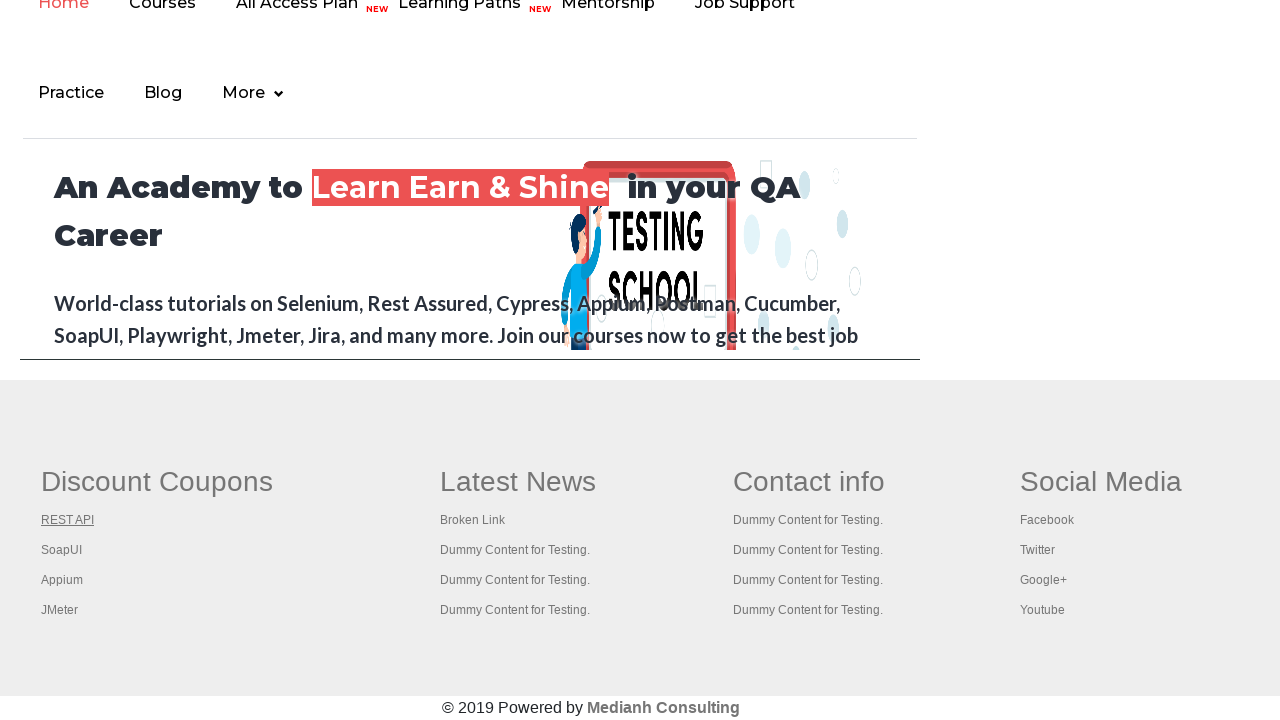

Opened link 2 in new tab using Ctrl+Click at (62, 550) on #gf-BIG >> xpath=//table/tbody/tr/td[1]/ul >> a >> nth=2
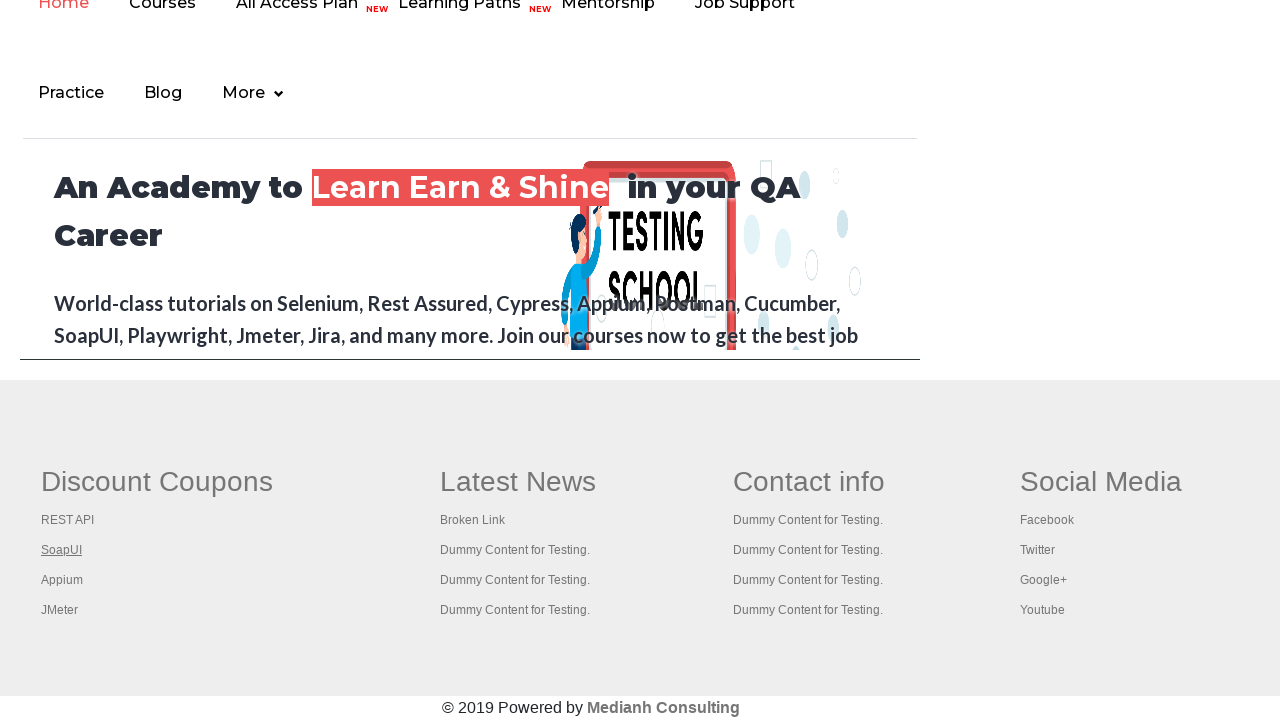

New tab page loaded and available
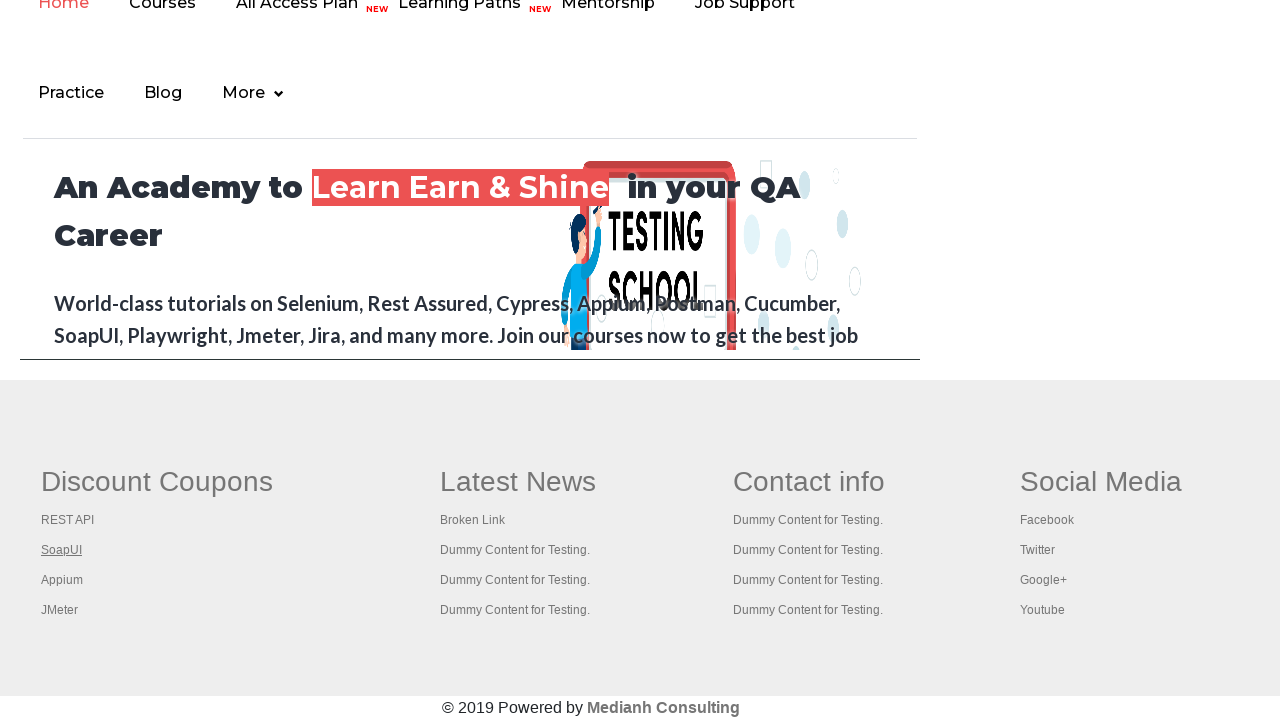

Retrieved page title: 'The World’s Most Popular API Testing Tool | SoapUI'
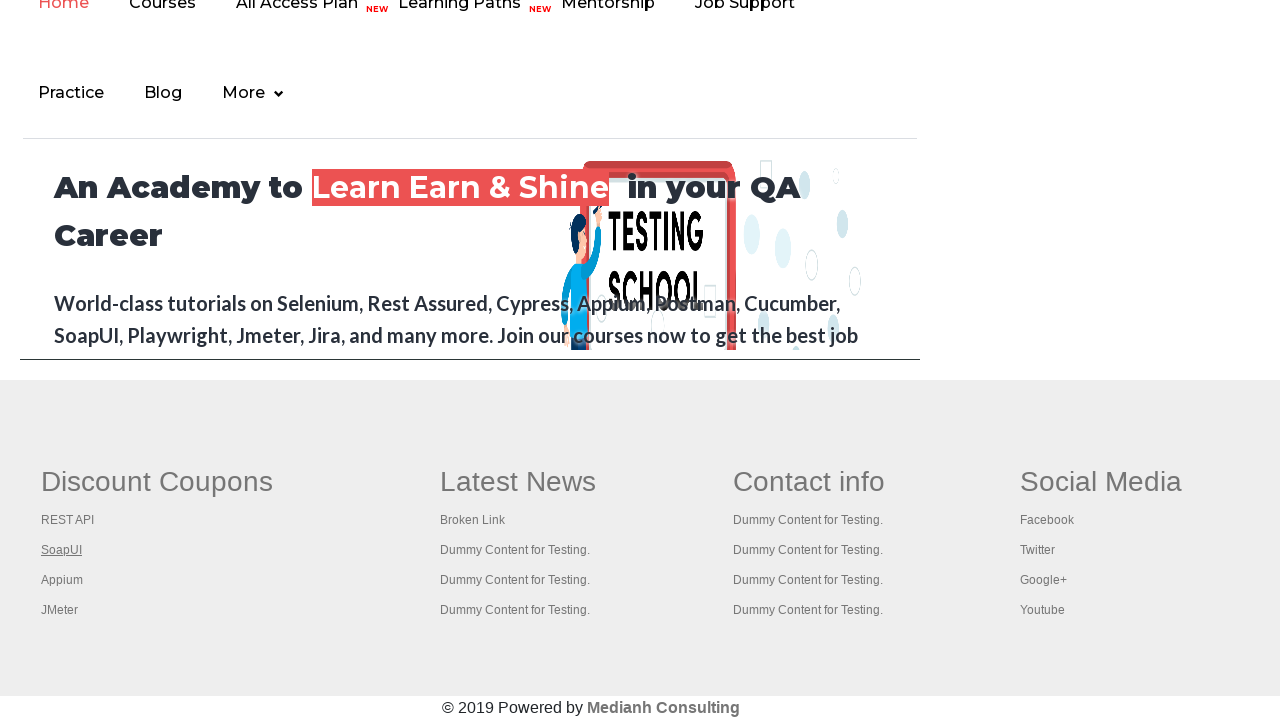

Closed new tab for link 2
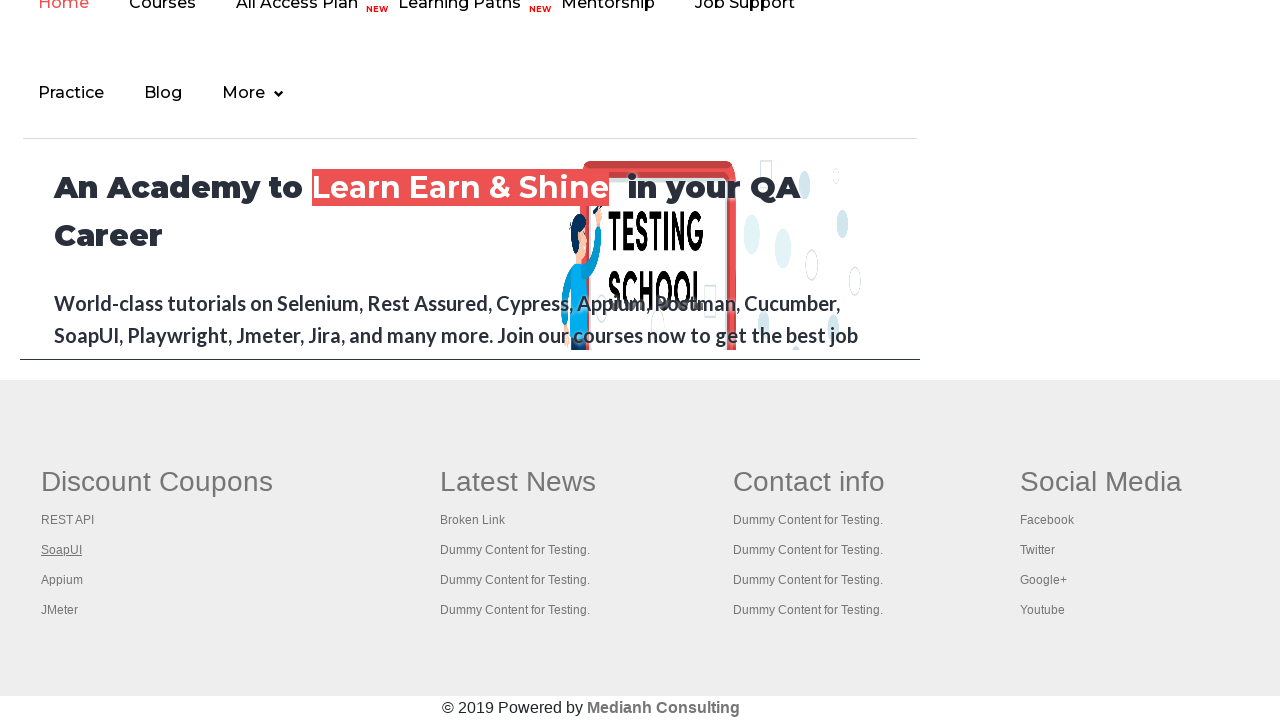

Selected link 3 from first column
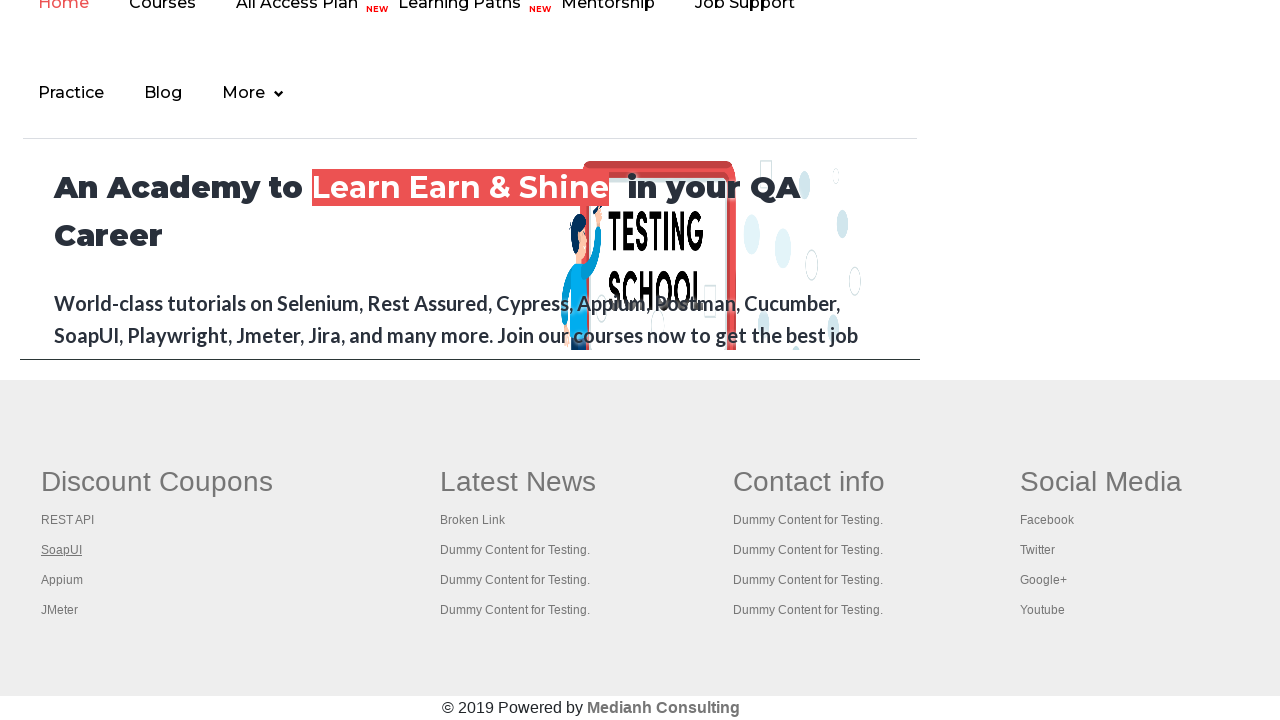

Opened link 3 in new tab using Ctrl+Click at (62, 580) on #gf-BIG >> xpath=//table/tbody/tr/td[1]/ul >> a >> nth=3
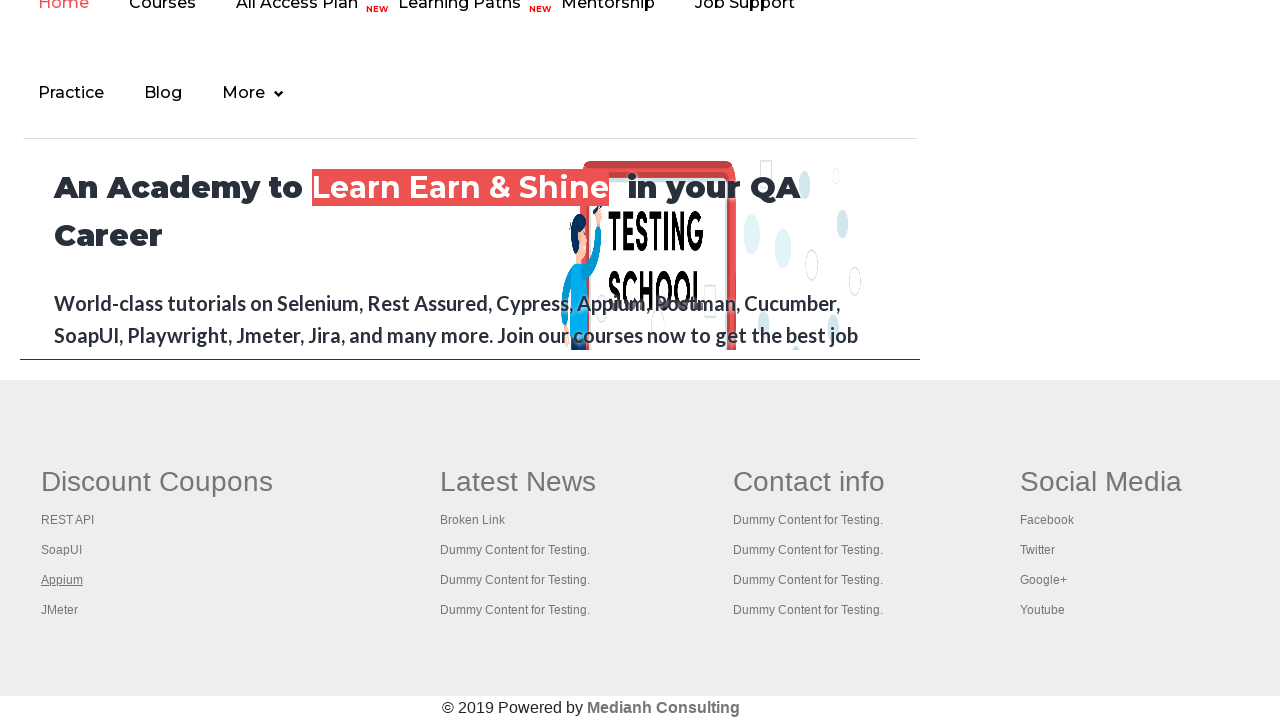

New tab page loaded and available
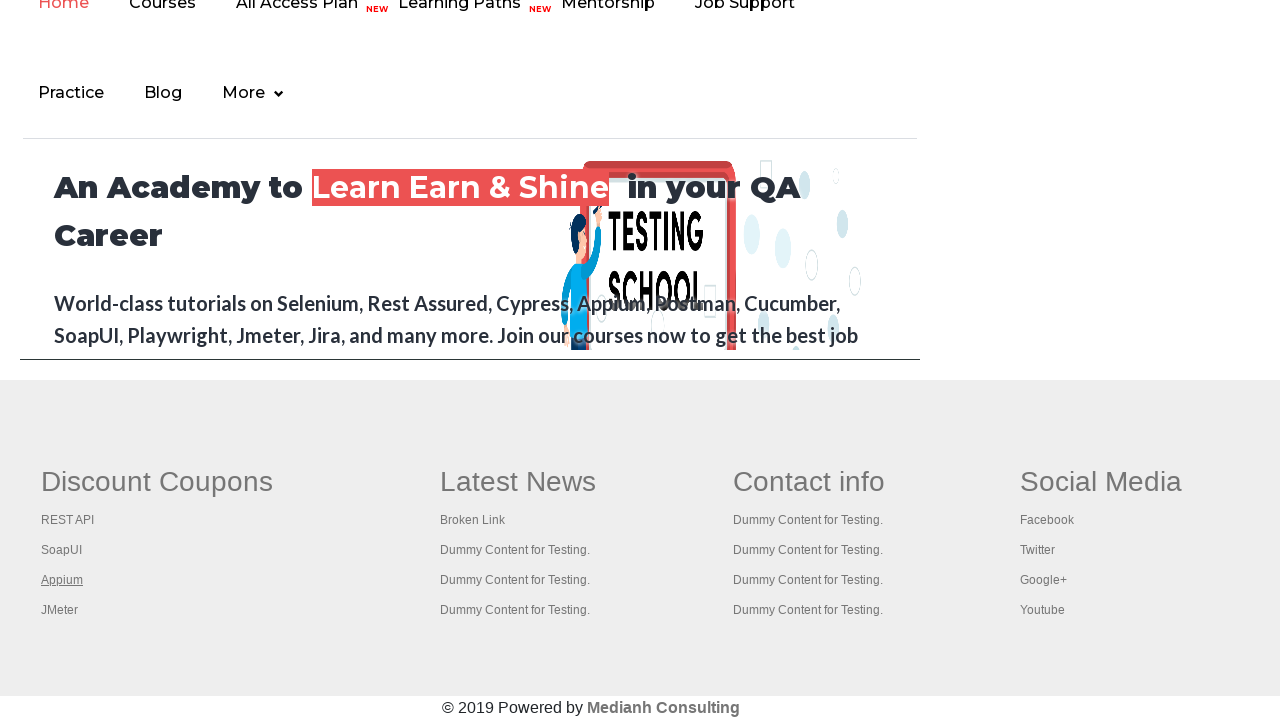

Retrieved page title: ''
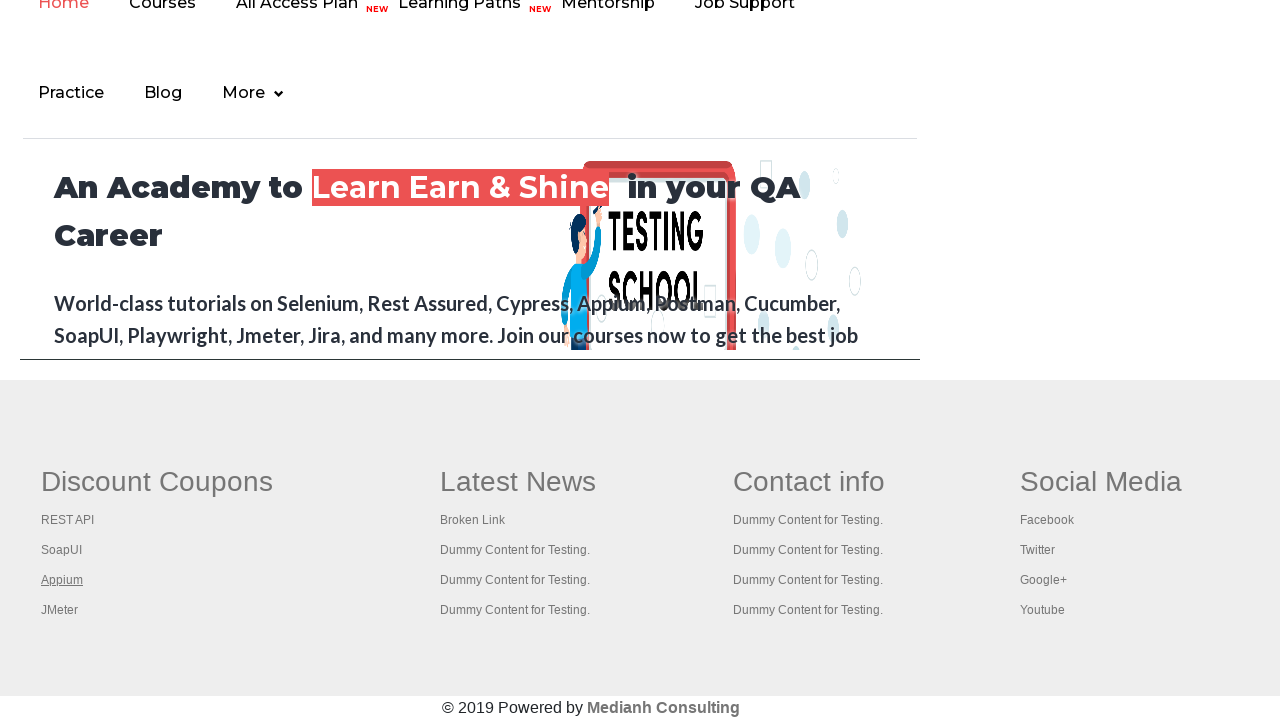

Closed new tab for link 3
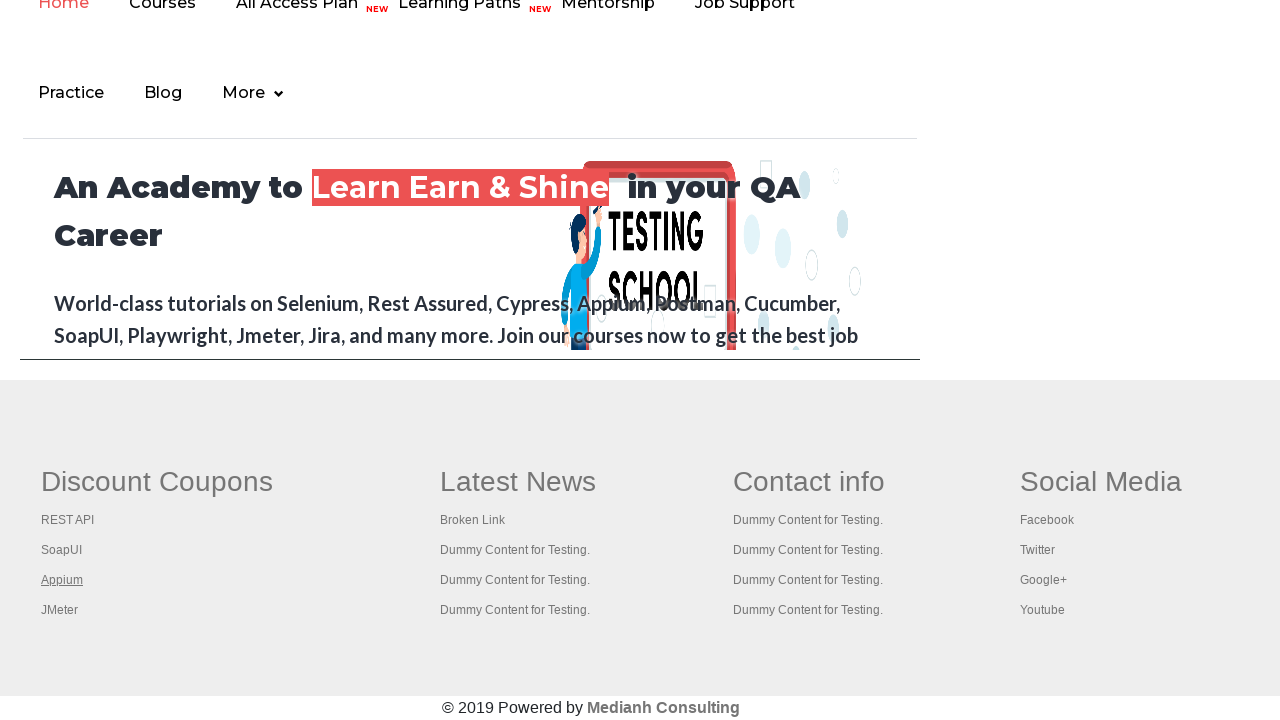

Selected link 4 from first column
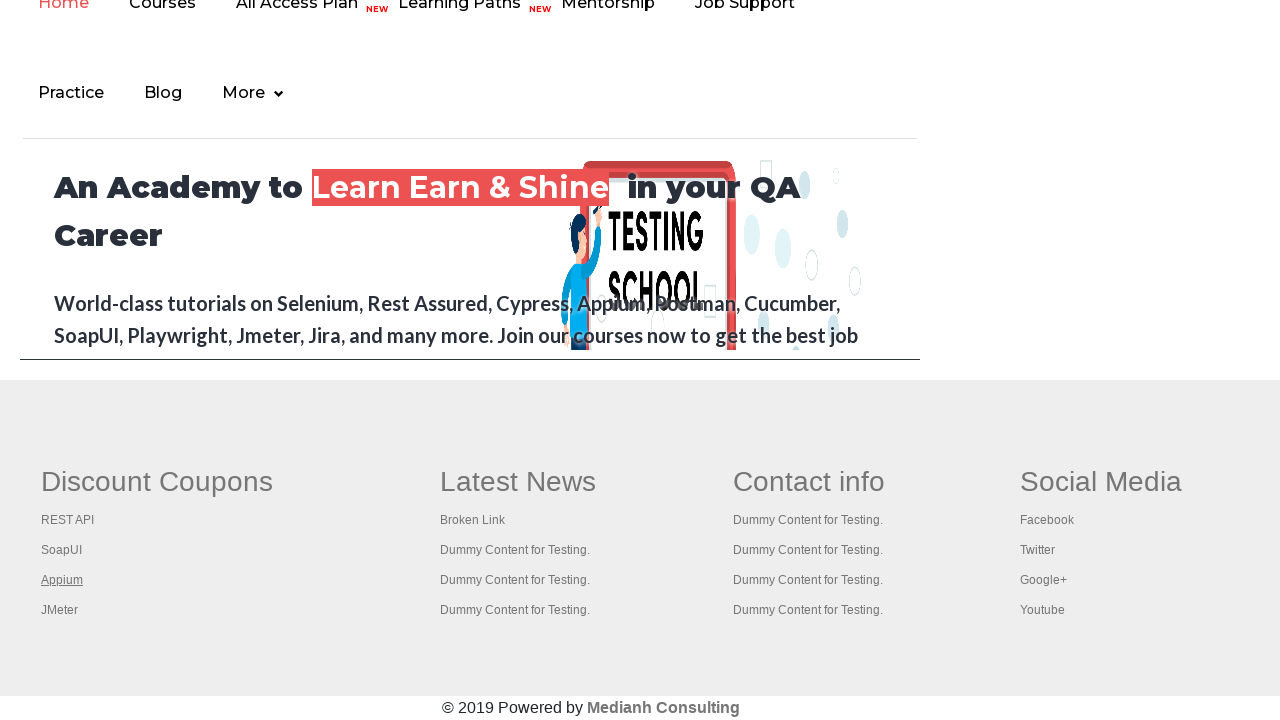

Opened link 4 in new tab using Ctrl+Click at (60, 610) on #gf-BIG >> xpath=//table/tbody/tr/td[1]/ul >> a >> nth=4
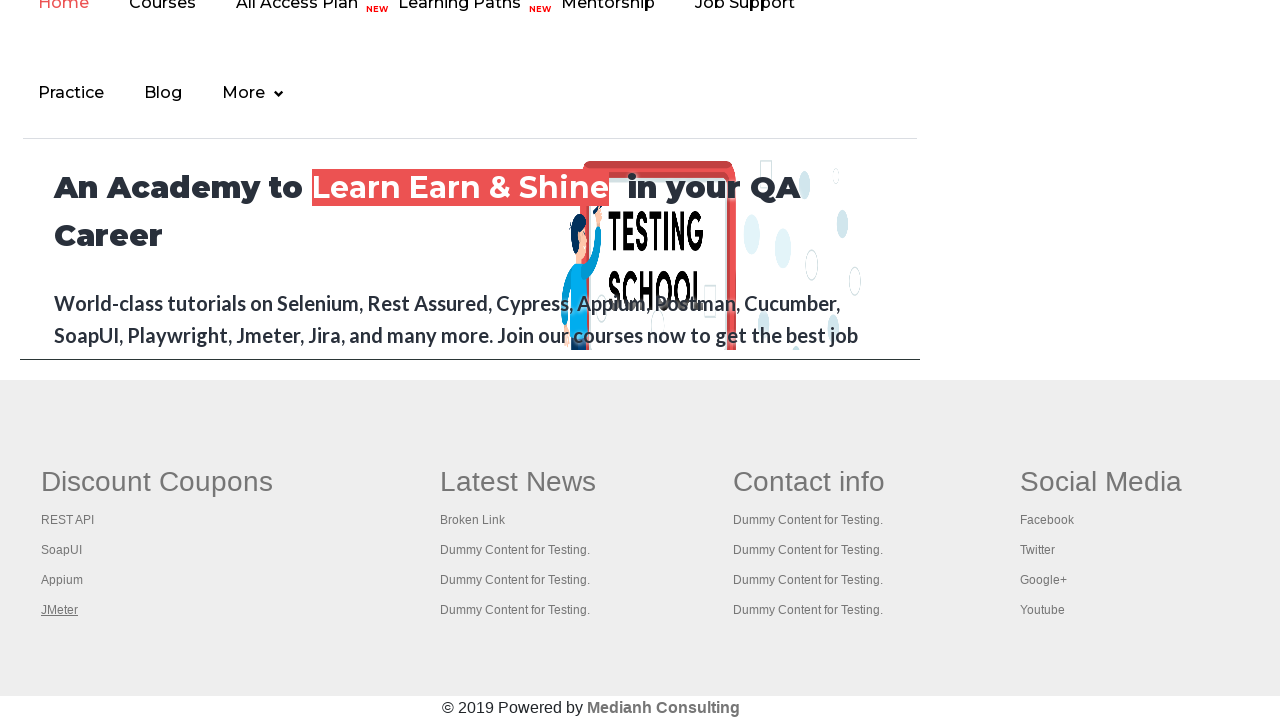

New tab page loaded and available
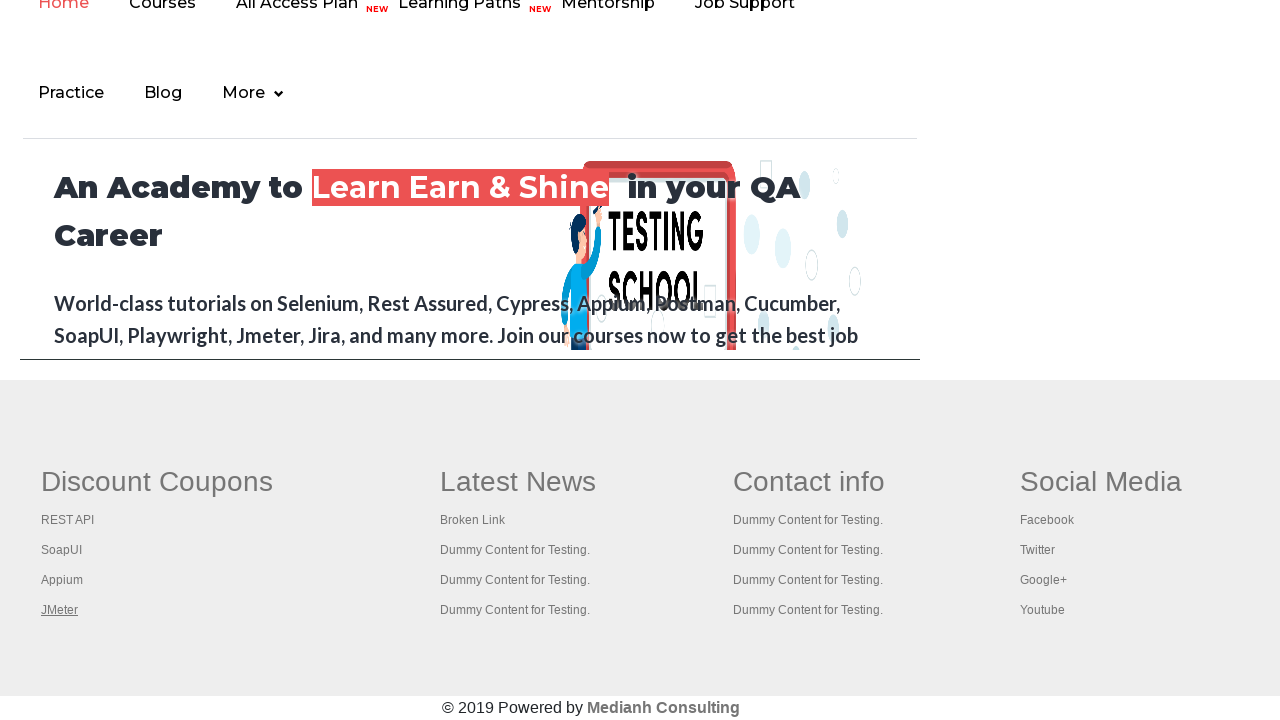

Retrieved page title: 'Apache JMeter - Apache JMeter™'
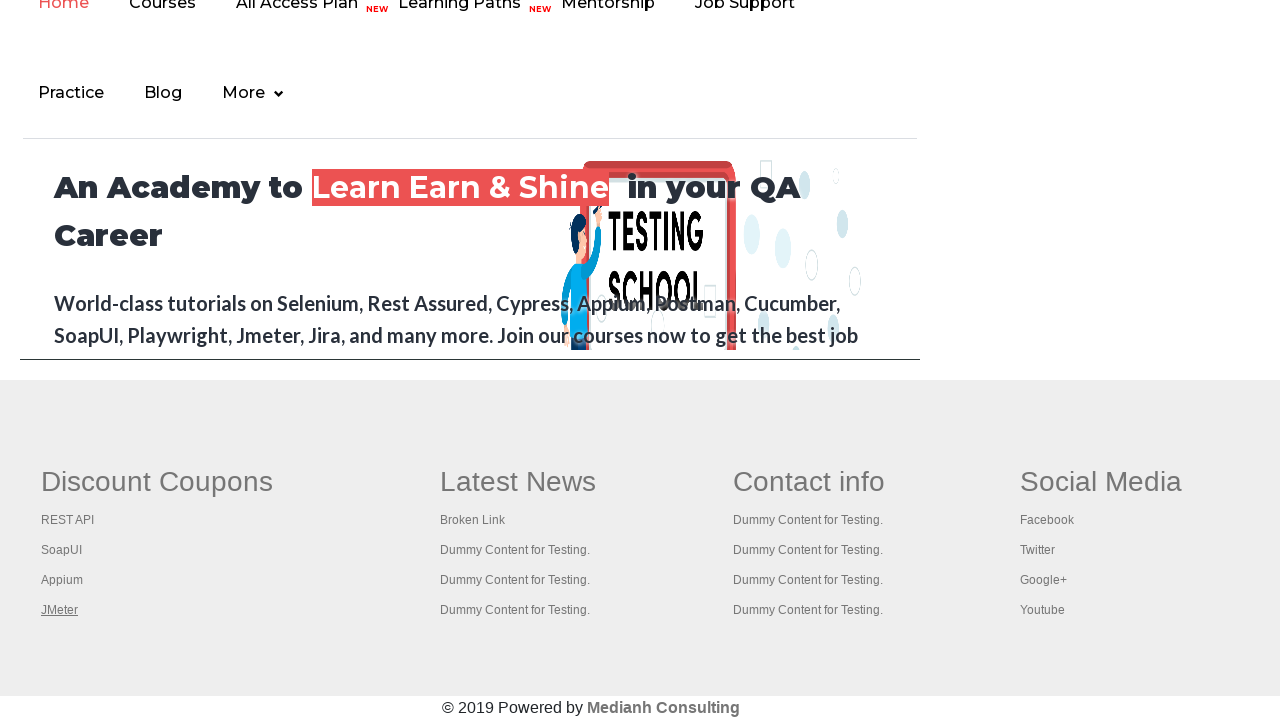

Closed new tab for link 4
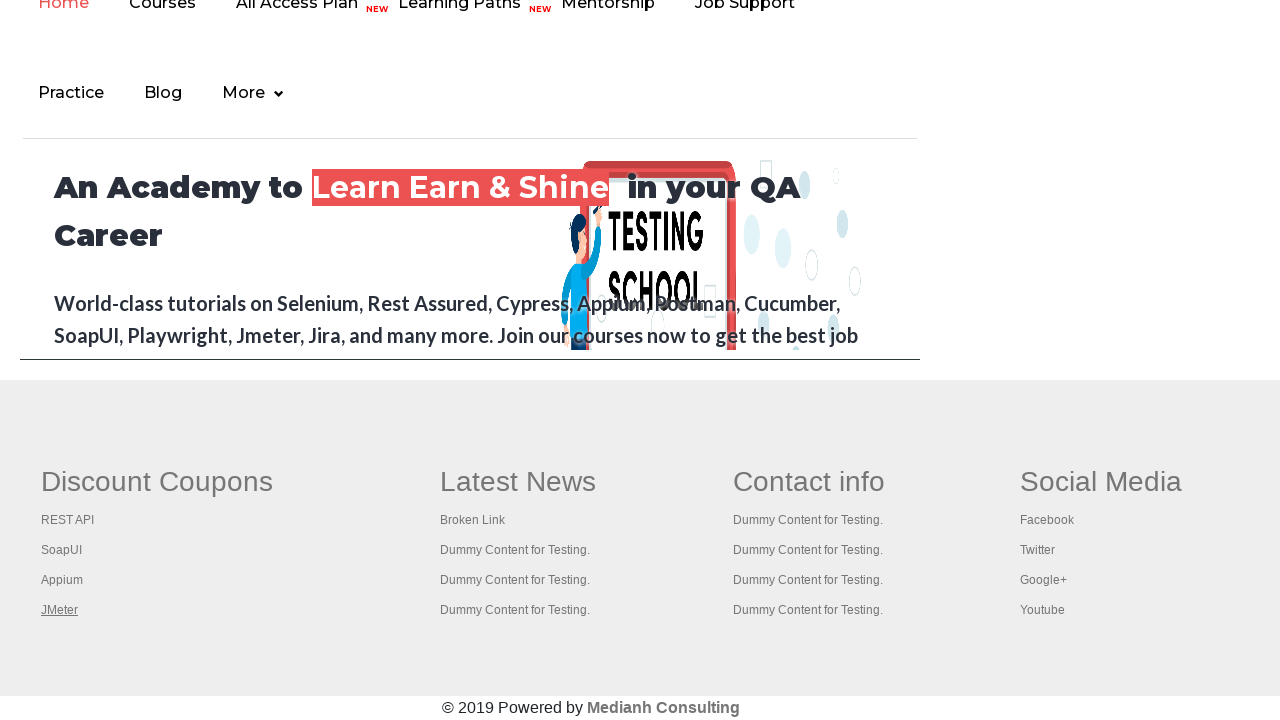

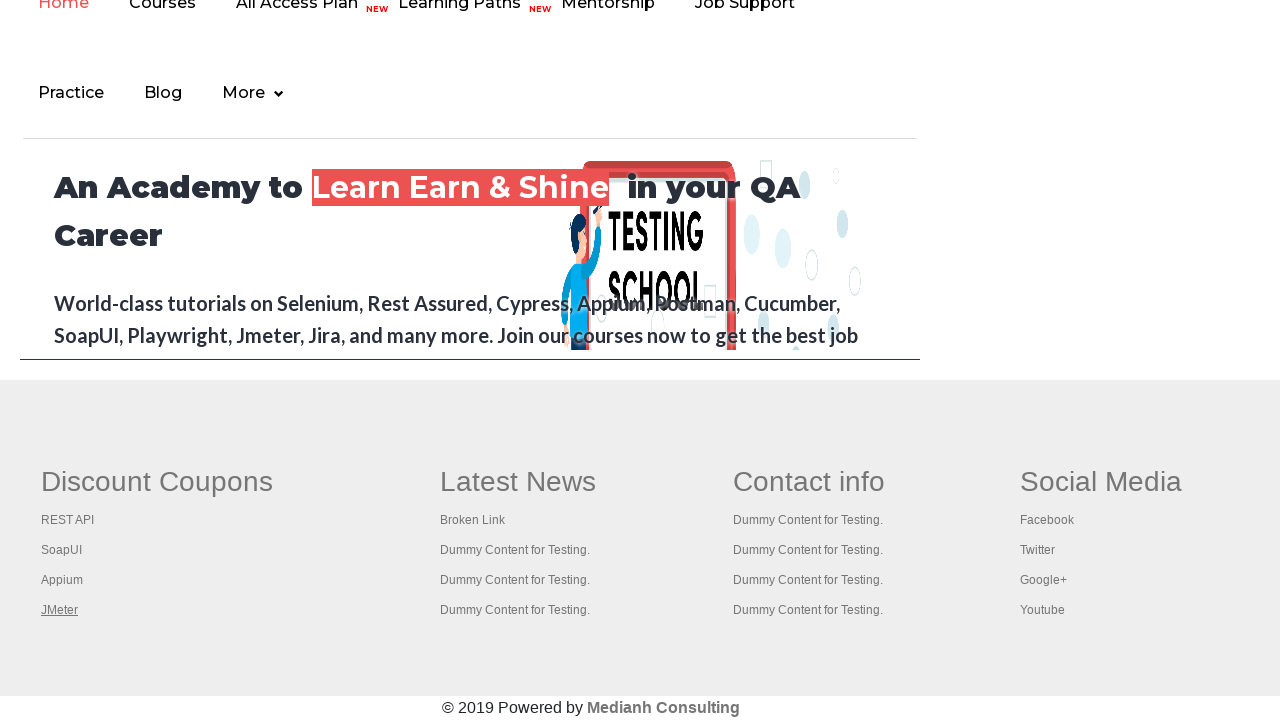